Tests form validation by attempting to proceed without entering required sats amount and verifying that an error message about minimum receiving capacity is displayed.

Starting URL: https://widget.synonym.to/?embed=true

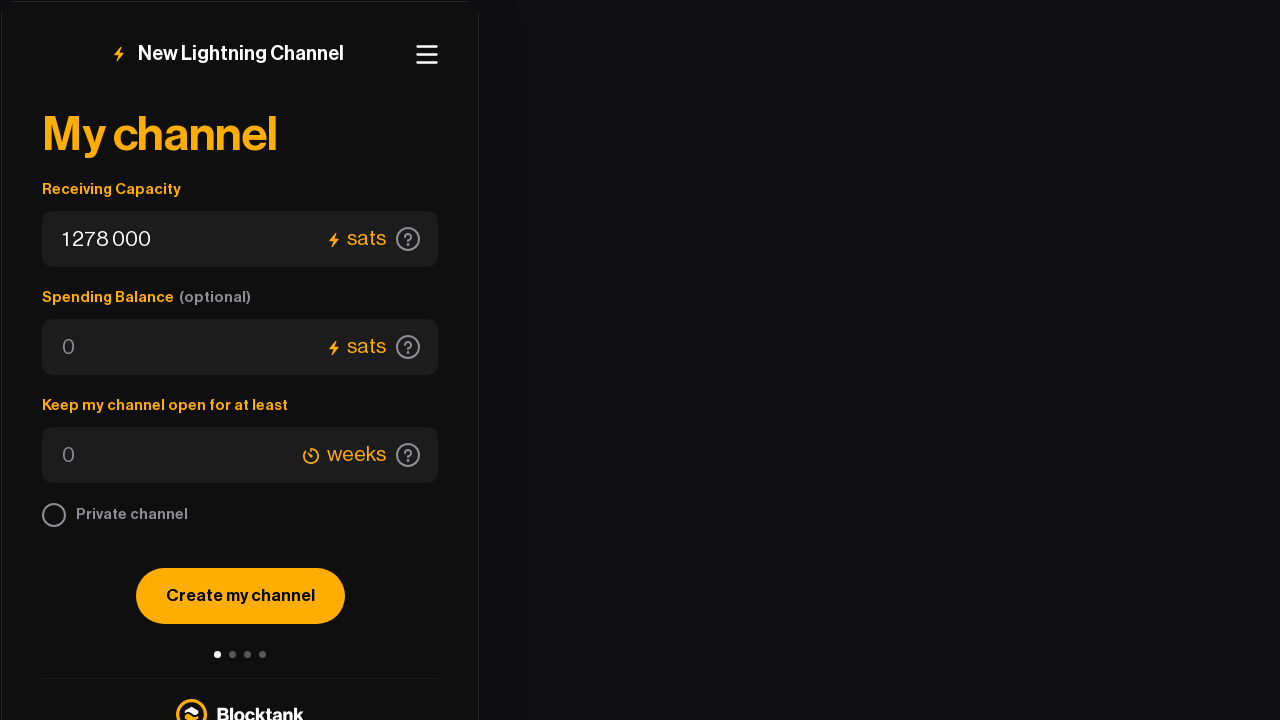

Waited for page header to load
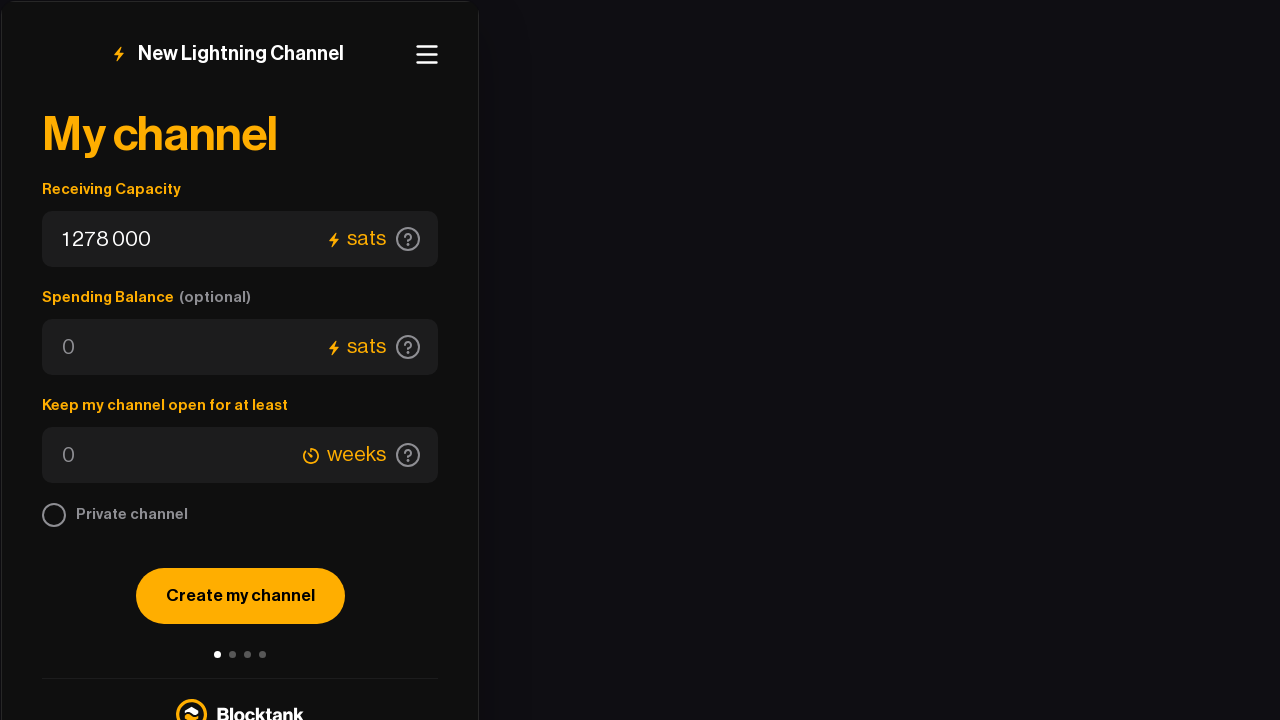

Cleared the sats input field on input[type='text']
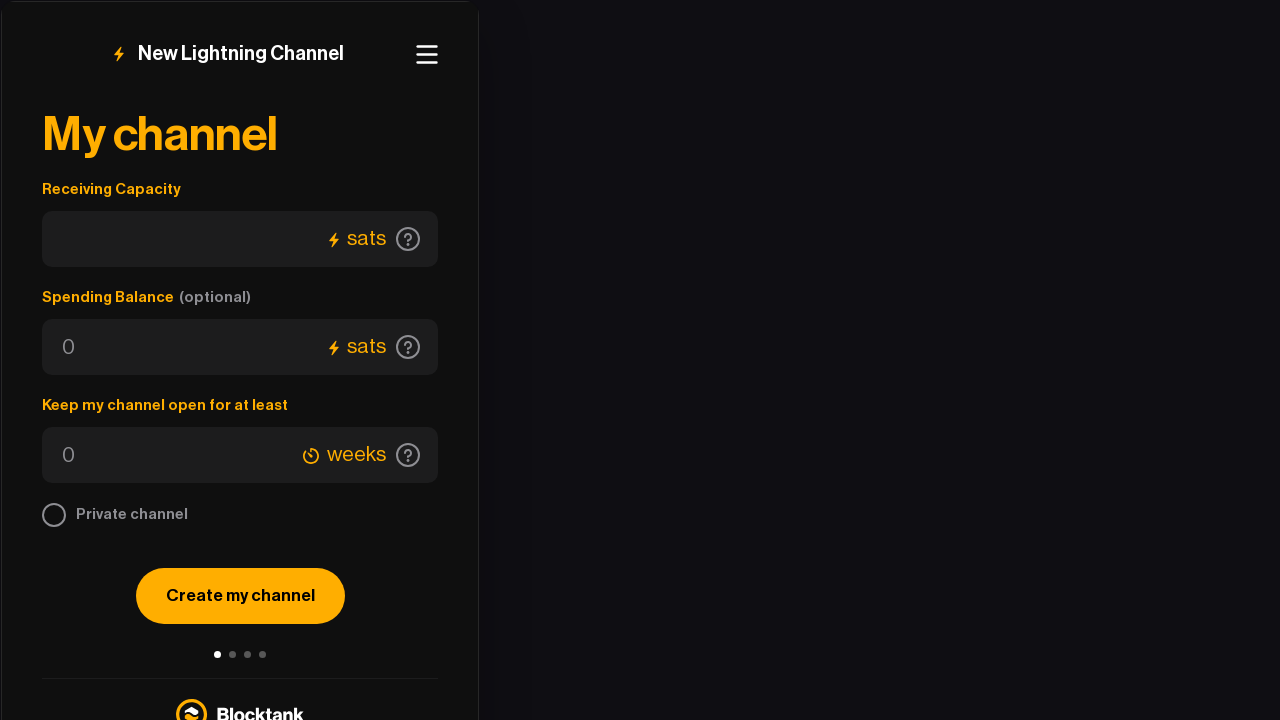

Waited 2 seconds for form to settle
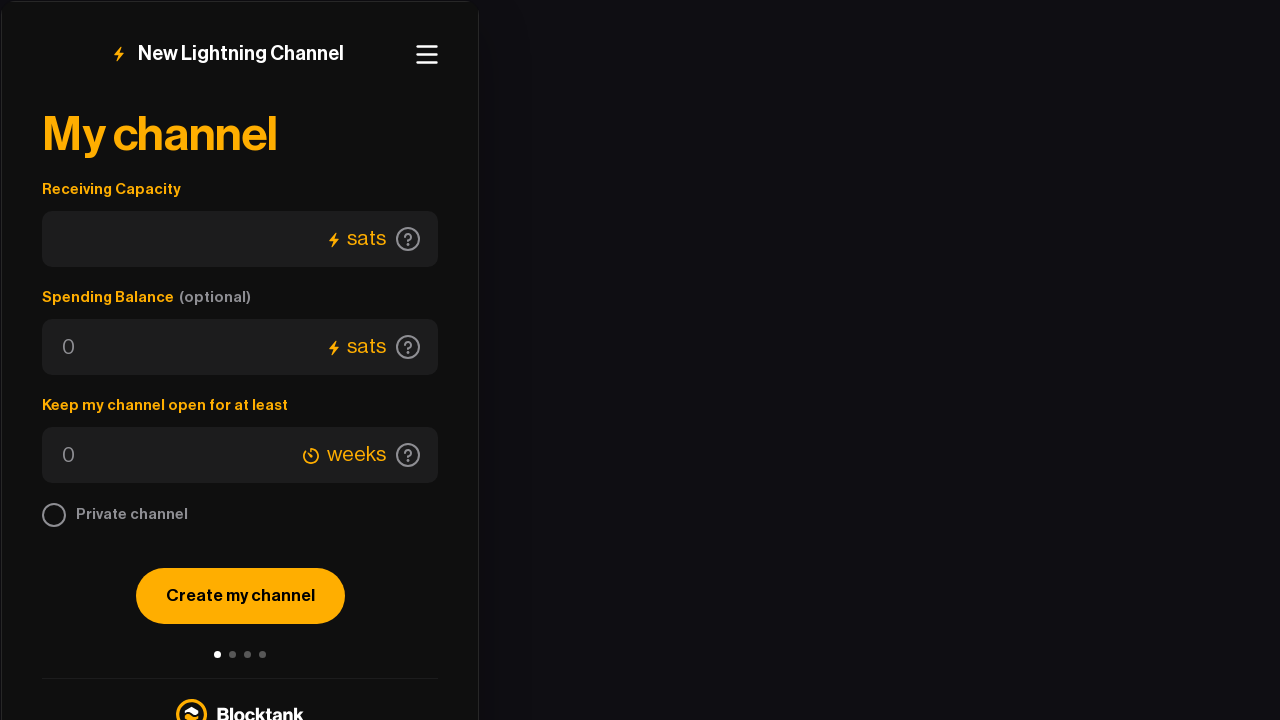

Waited for create channel button to be visible
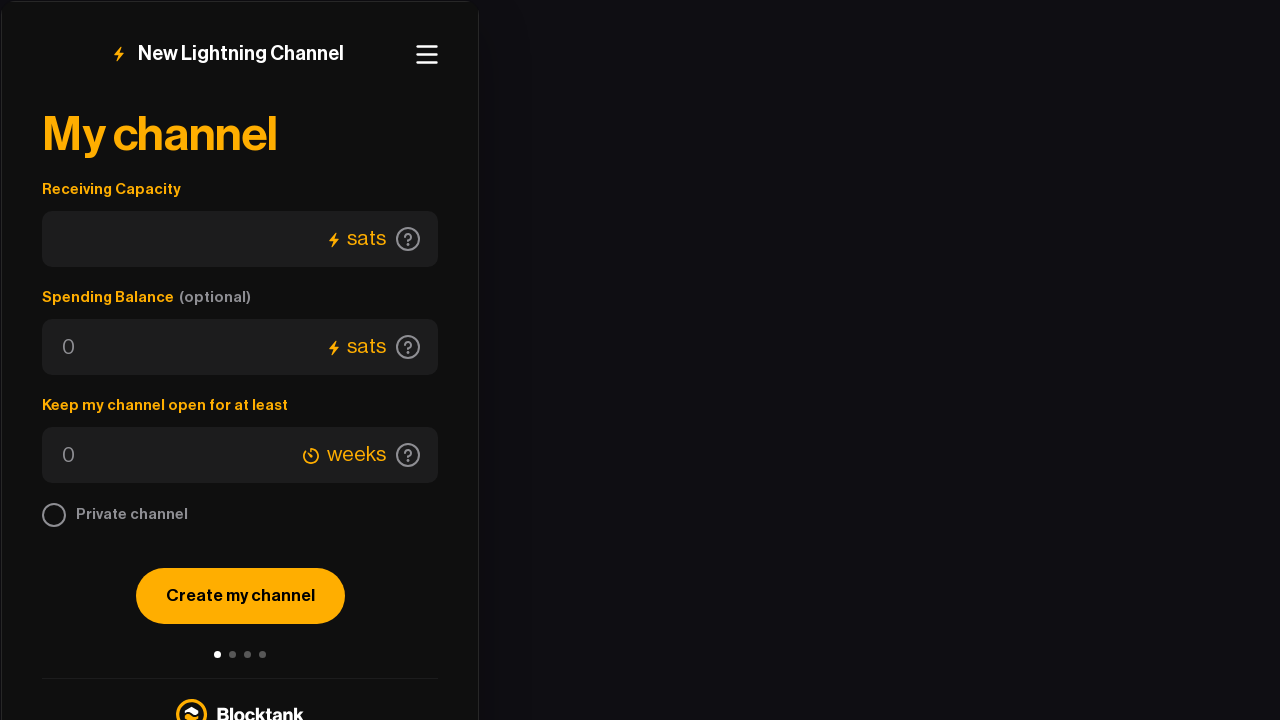

Clicked create channel button without entering required sats amount at (240, 596) on xpath=//html/body/div[1]/div/div/div/div[2]/form/div[2]/div/button
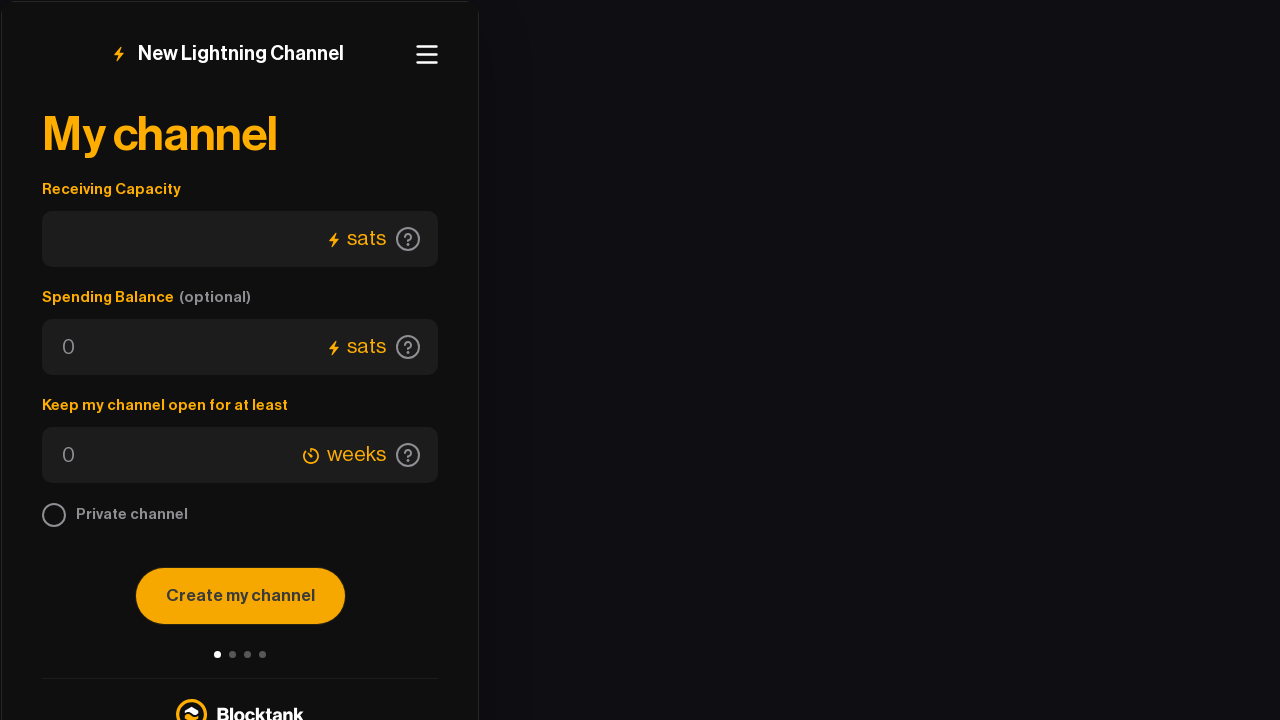

Error message about minimum receiving capacity appeared
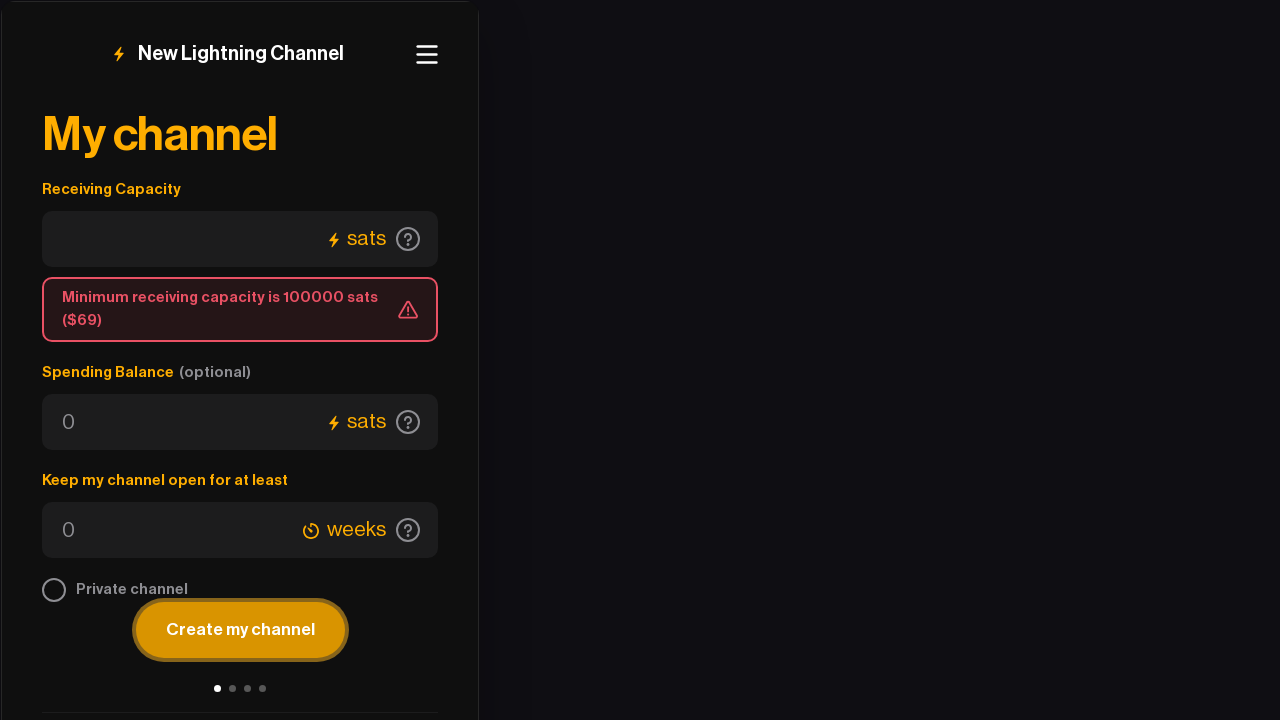

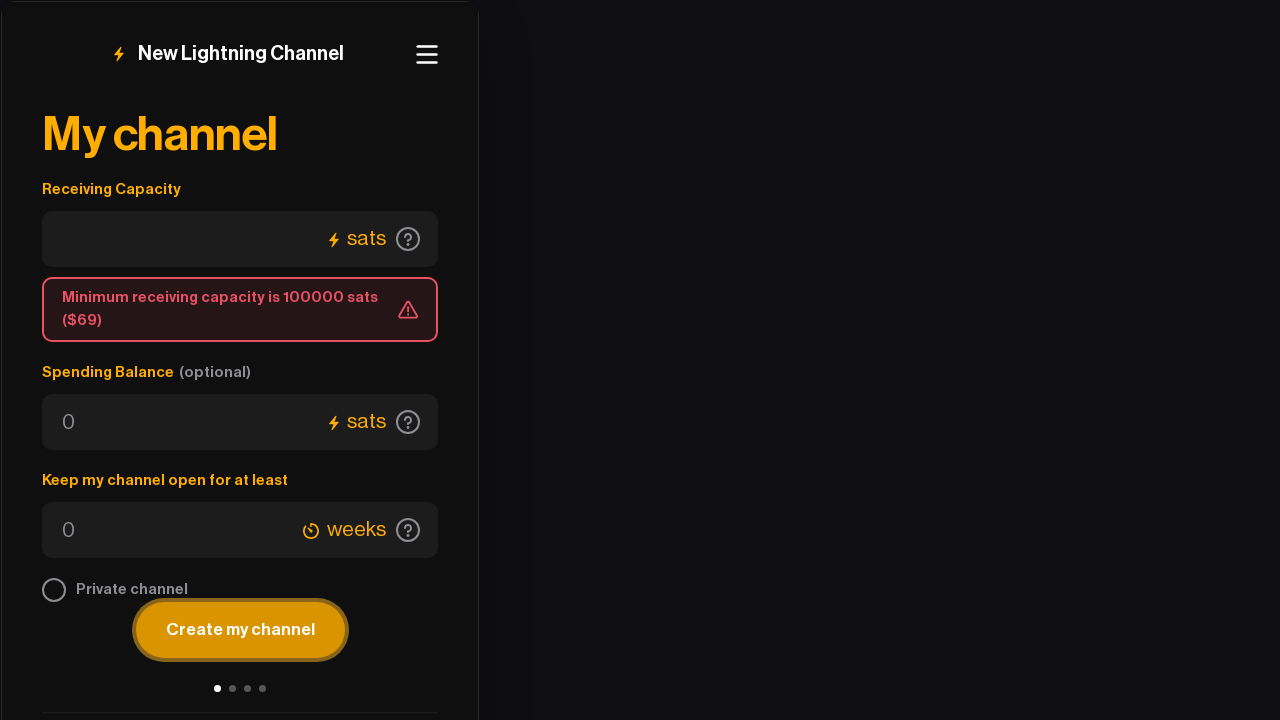